Tests form filling by first clicking a link with a mathematically calculated text value, then filling out a multi-field form with personal information (first name, last name, city, country) and submitting it.

Starting URL: http://suninjuly.github.io/find_link_text

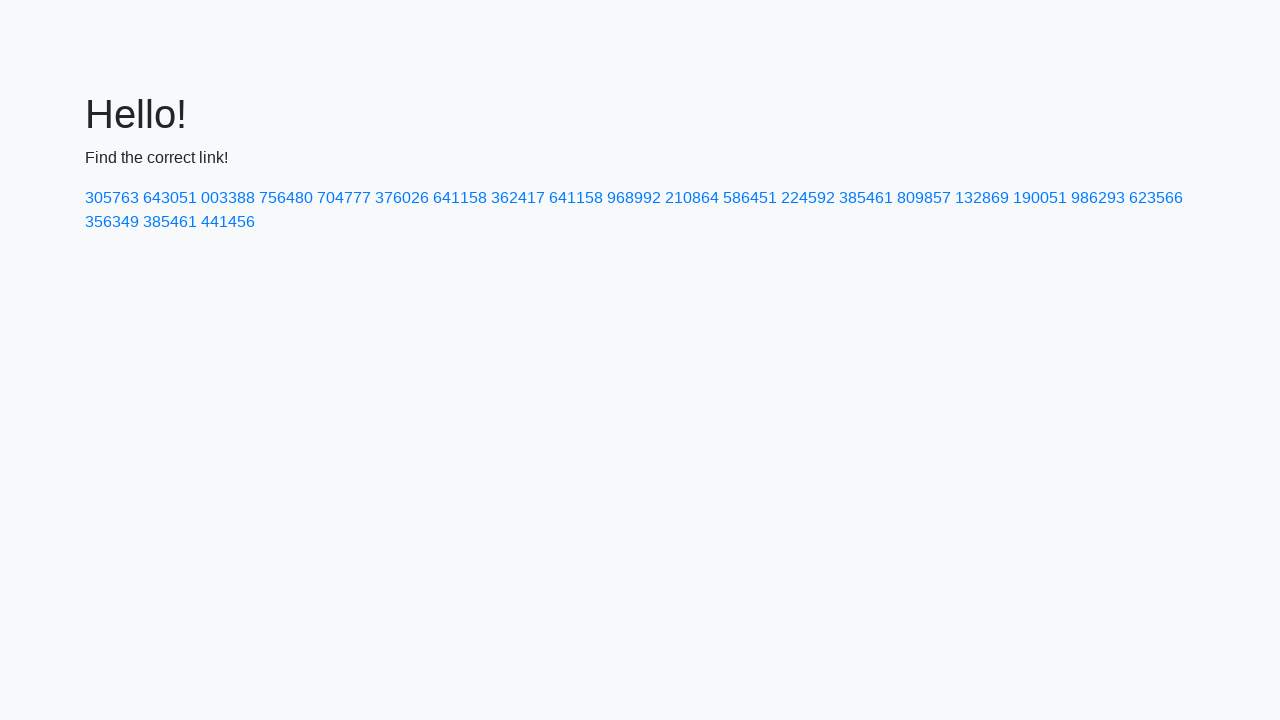

Clicked link with mathematically calculated text value '224592' at (808, 198) on a:has-text('224592')
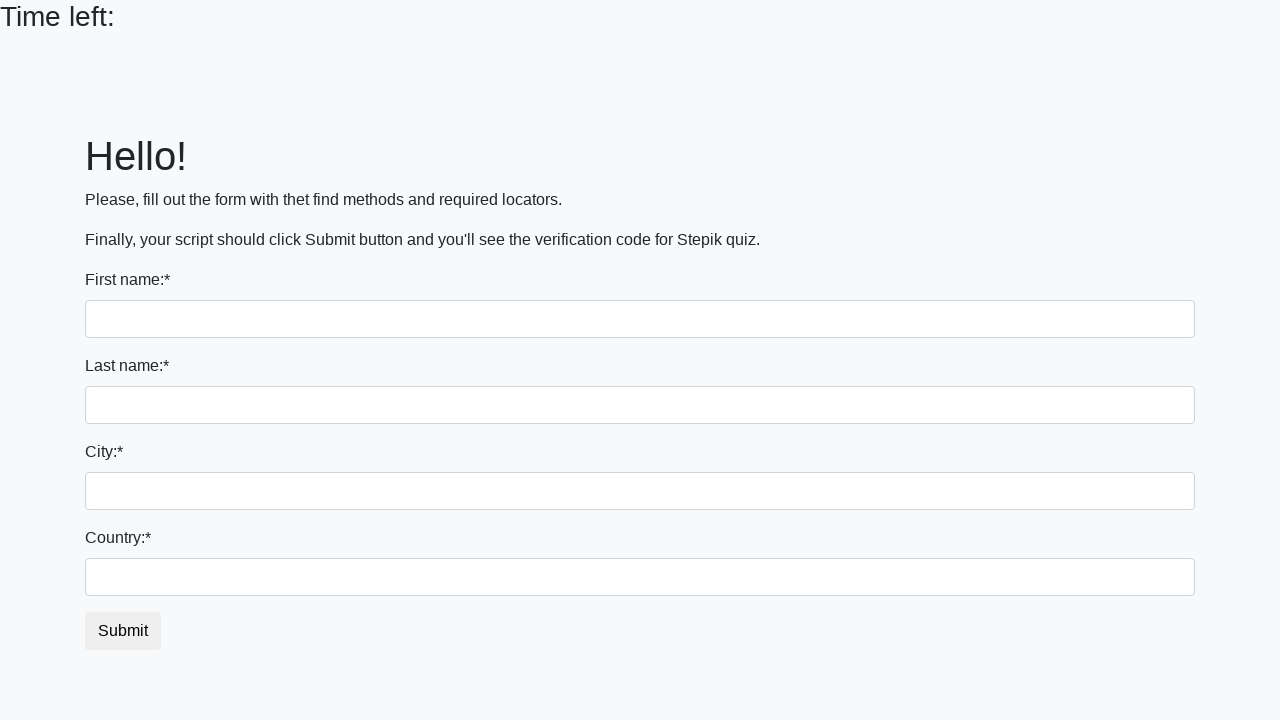

Filled first name field with 'Ivan' on .form-group:nth-child(1) input
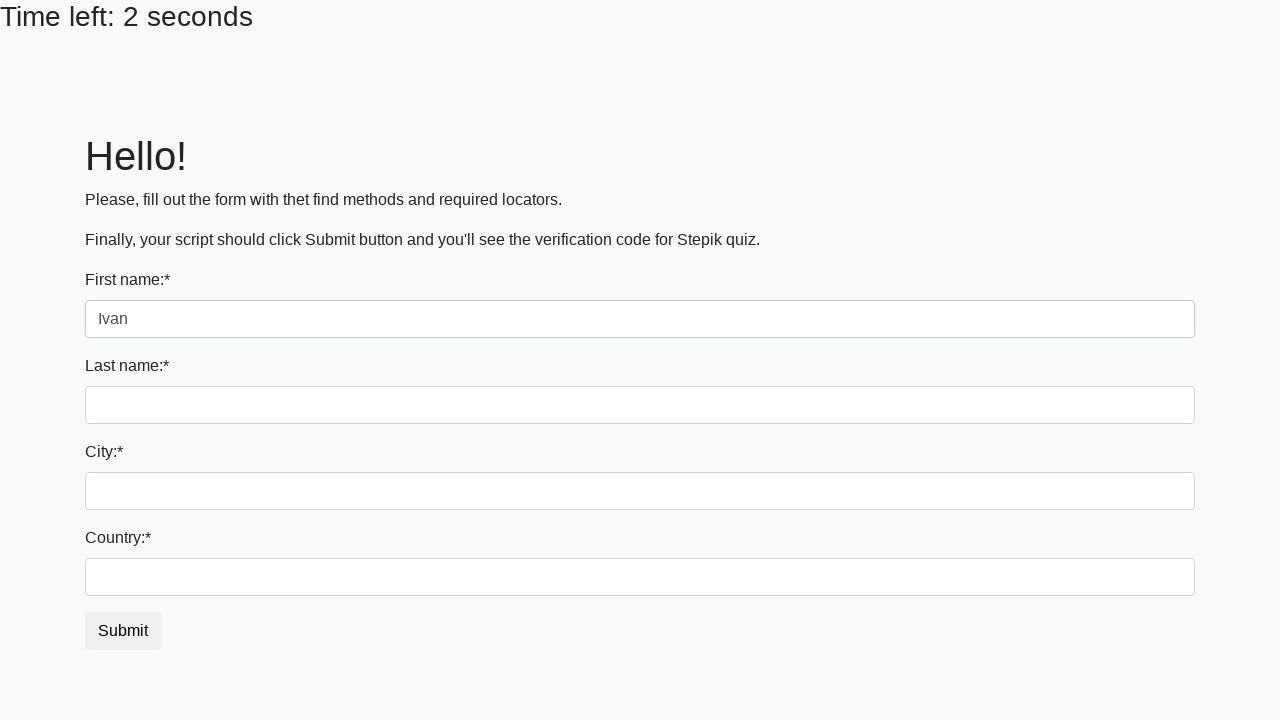

Filled last name field with 'Petrov' on input[name='last_name']
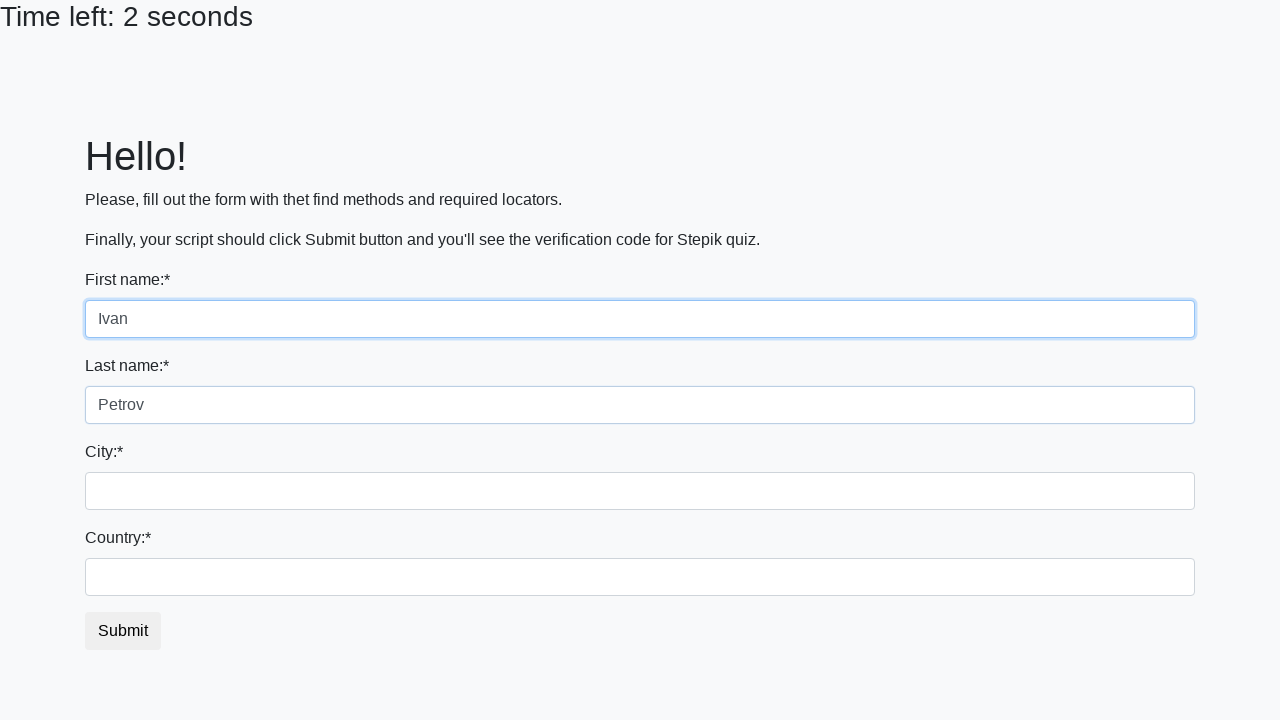

Filled city field with 'Smolensk' on input.city
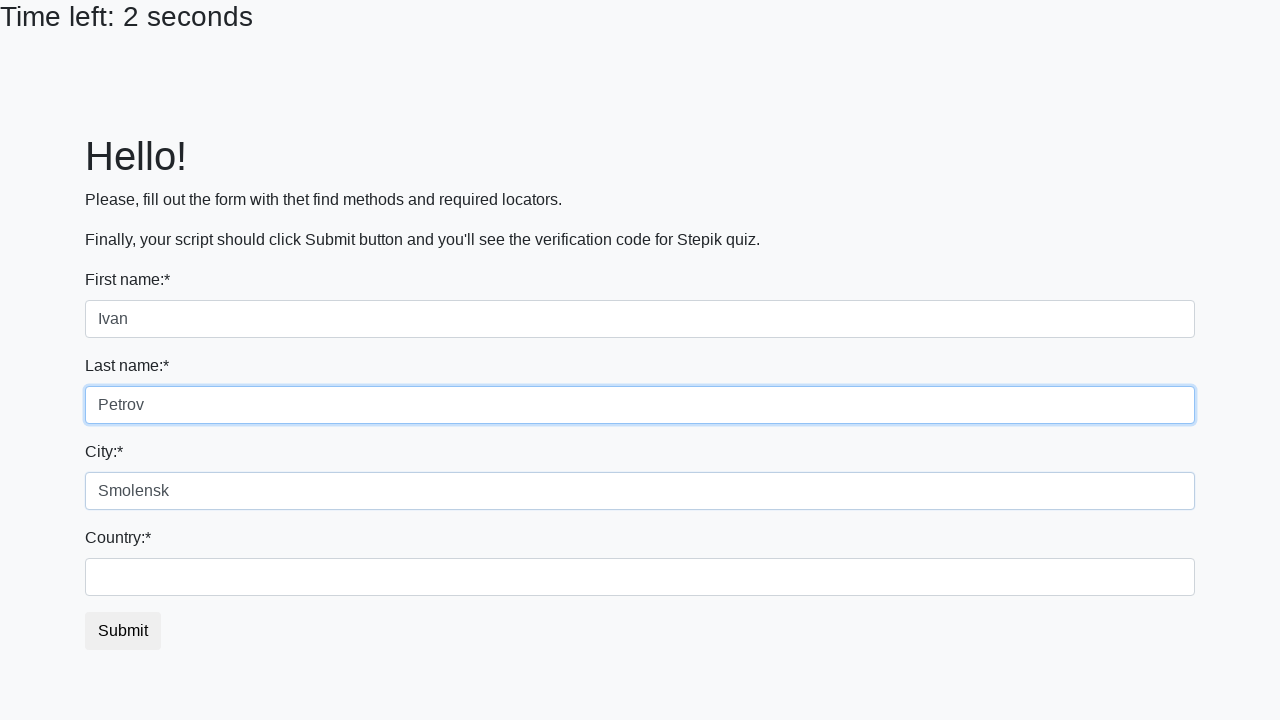

Filled country field with 'Russia' on #country
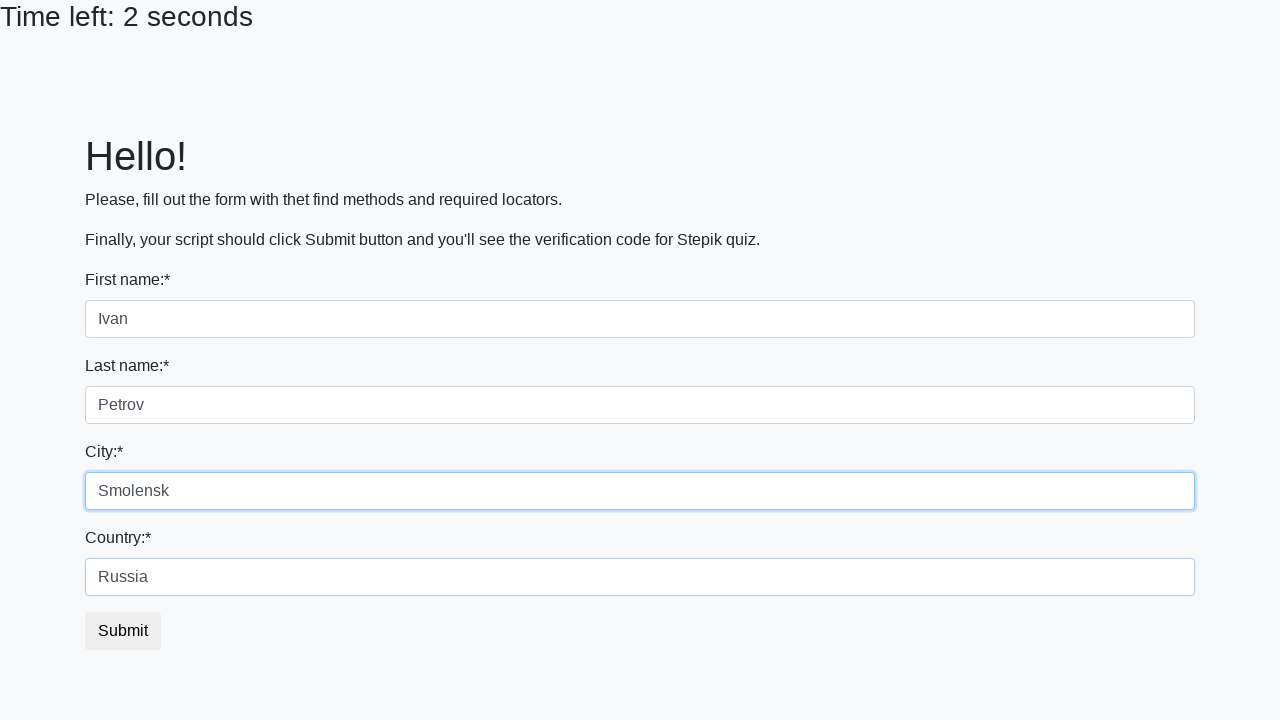

Clicked submit button to complete form submission at (123, 631) on button.btn
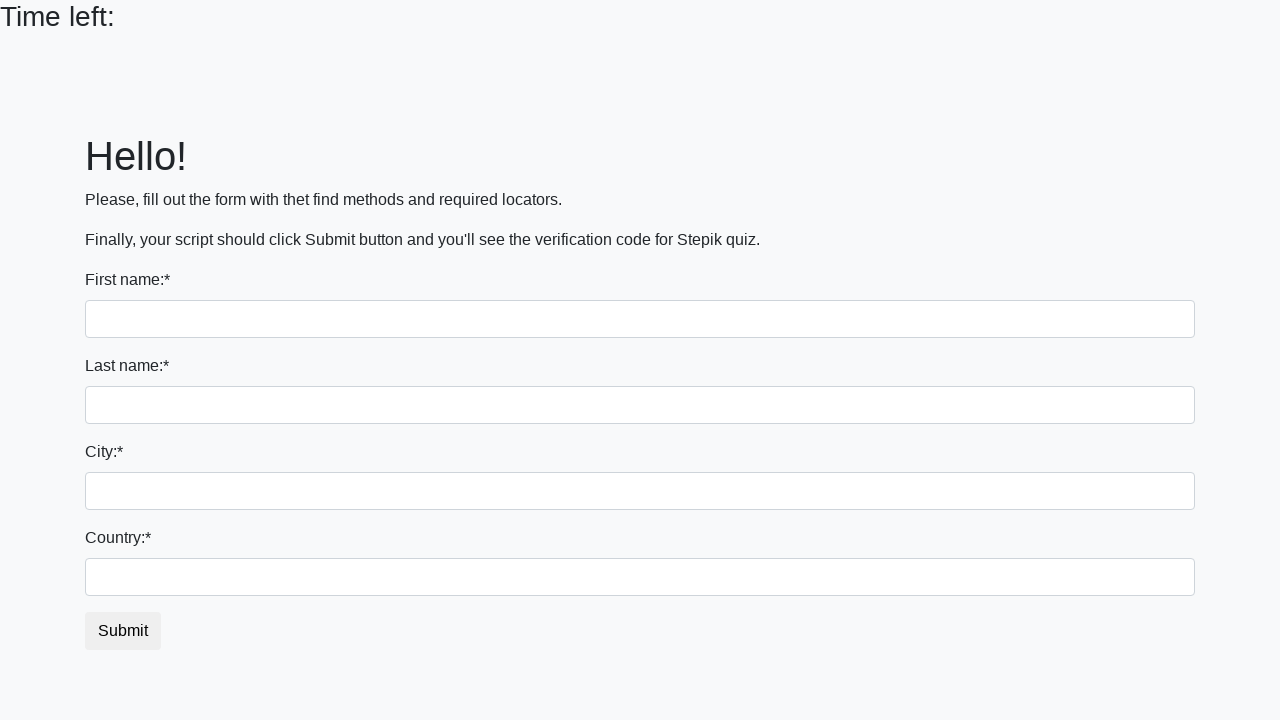

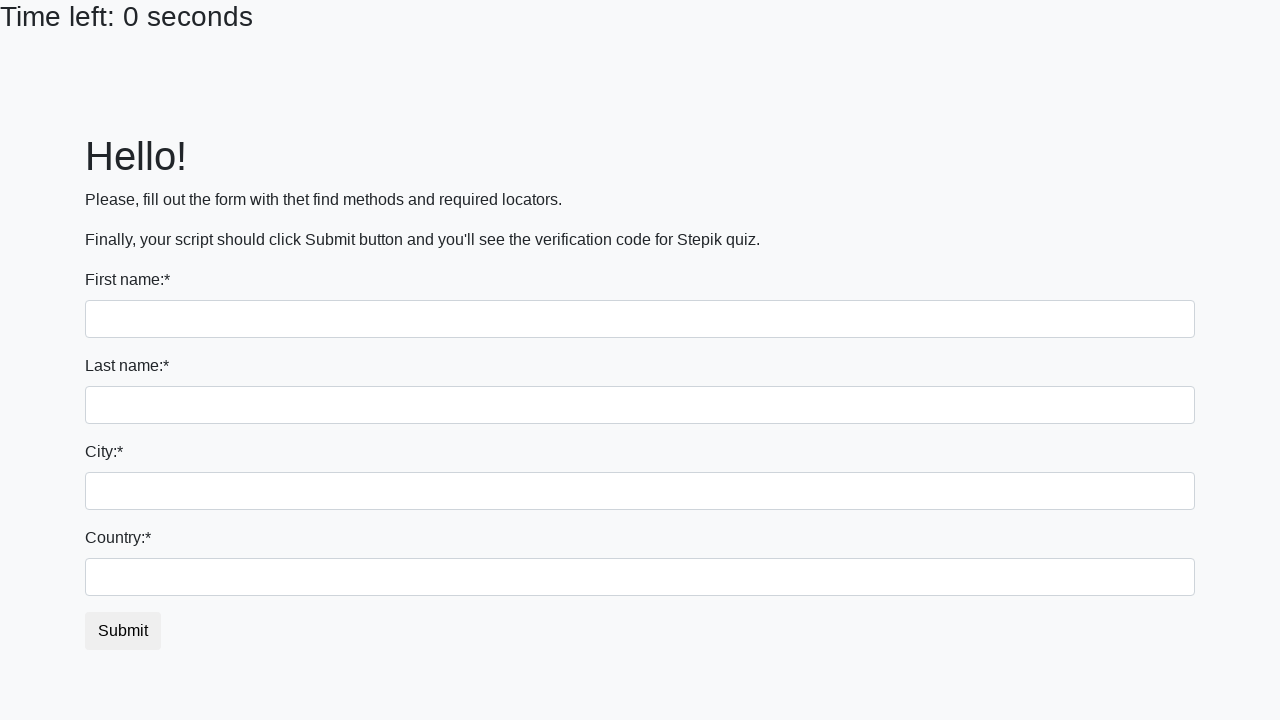